Navigates to Form Authentication page and verifies the href attribute of Elemental Selenium link

Starting URL: https://the-internet.herokuapp.com/

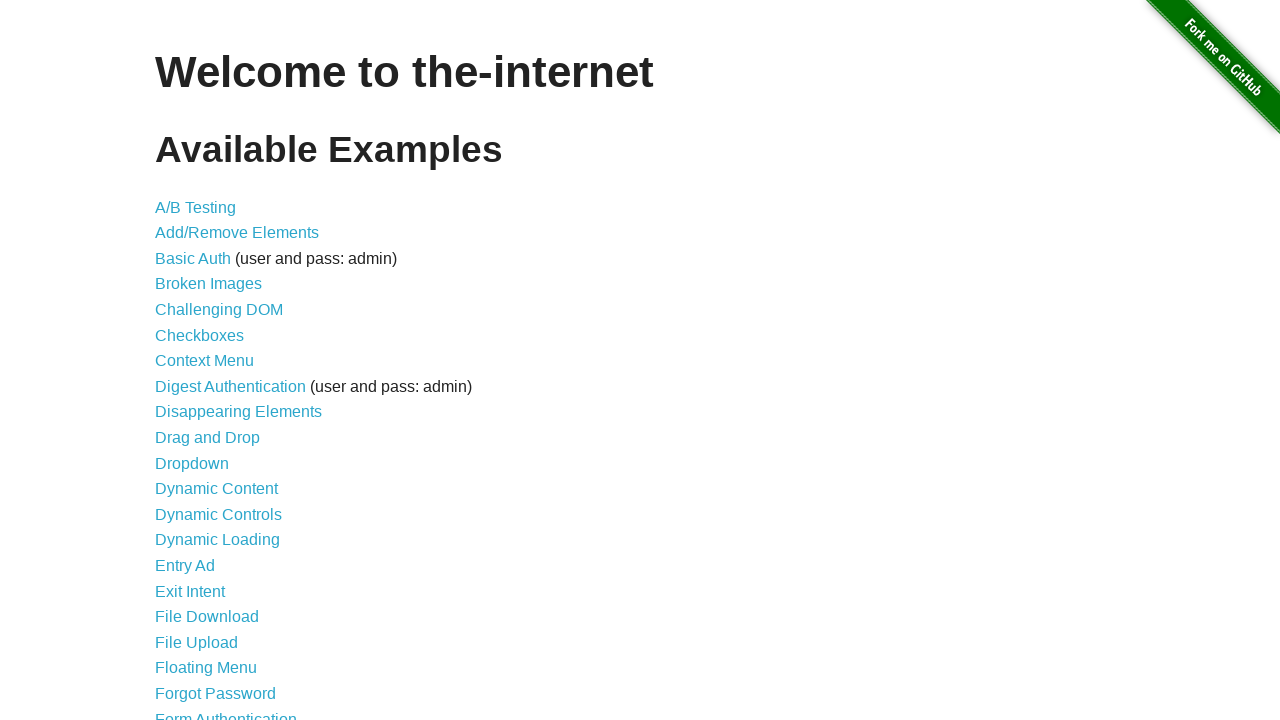

Clicked on Form Authentication link at (226, 712) on text=Form Authentication
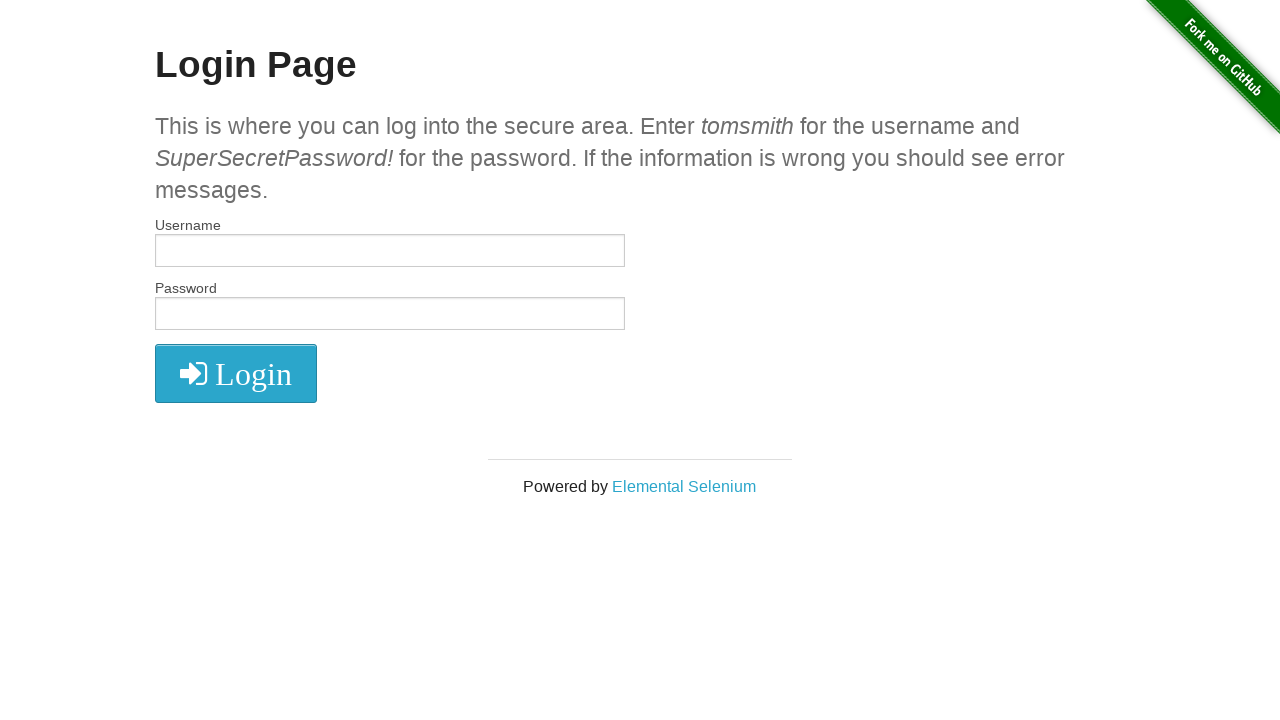

Waited for Elemental Selenium footer link to be present
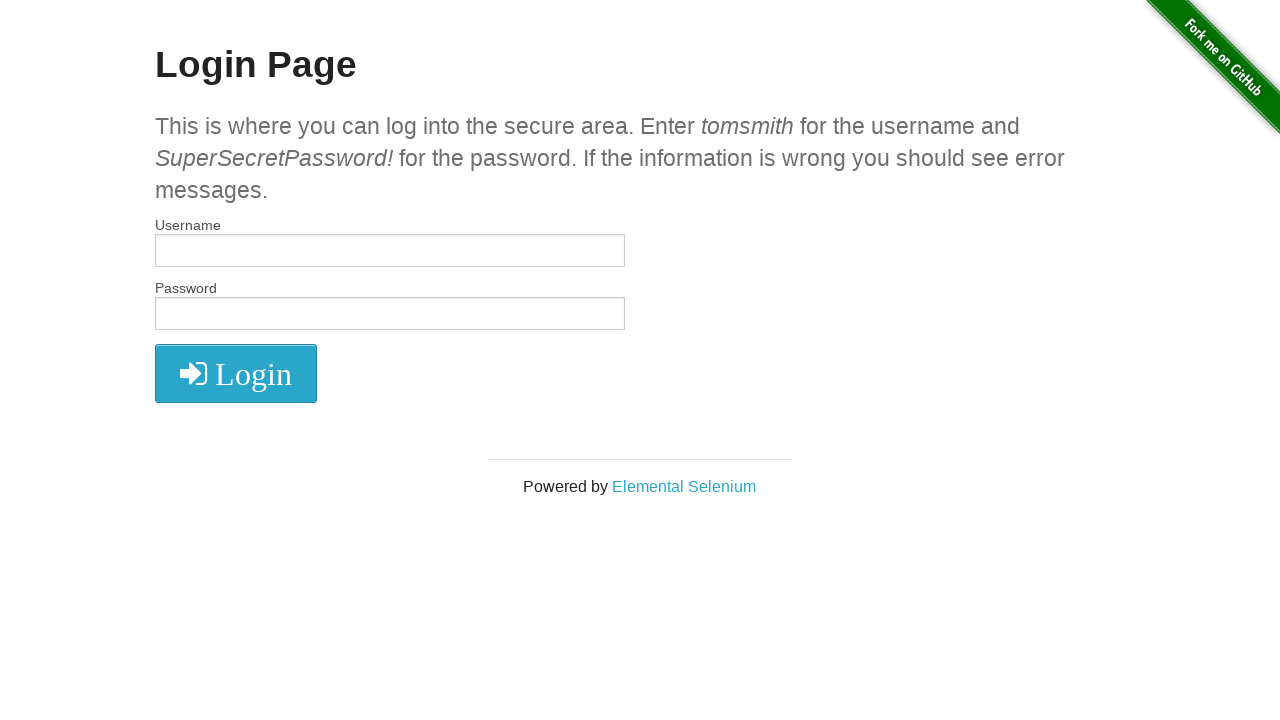

Retrieved href attribute of Elemental Selenium link: http://elementalselenium.com/
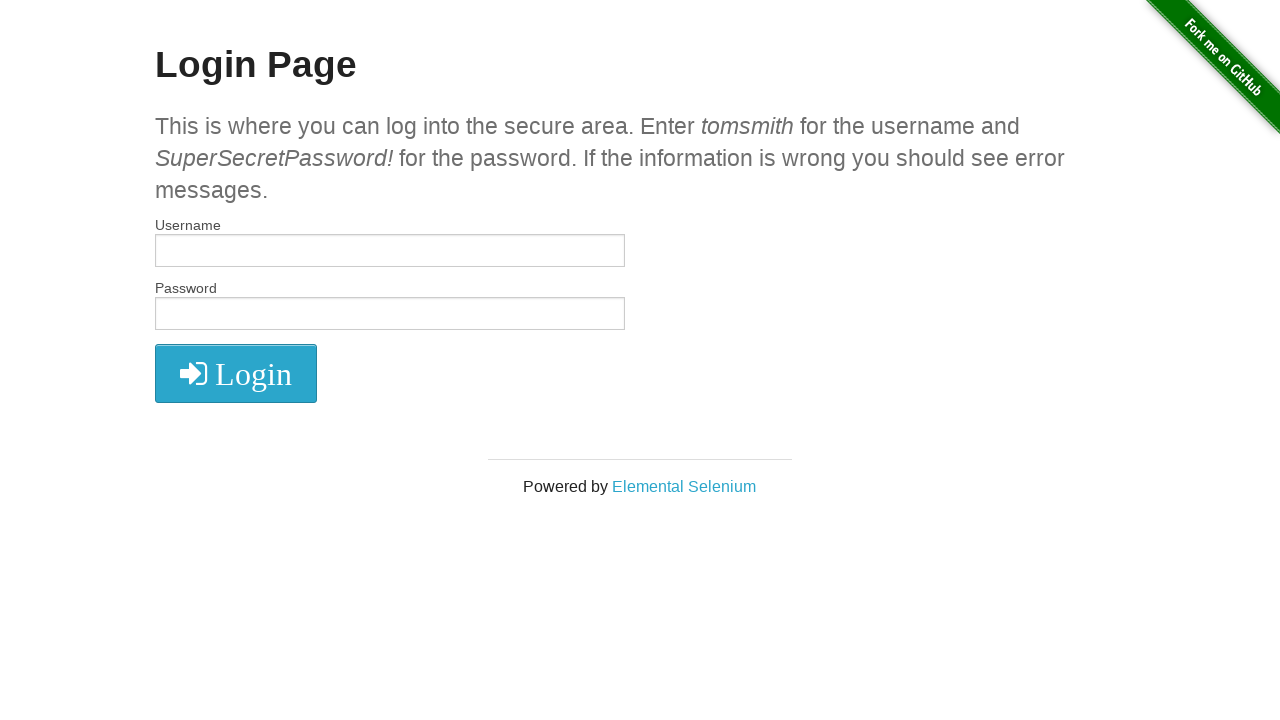

Verified href attribute matches expected URL 'http://elementalselenium.com/'
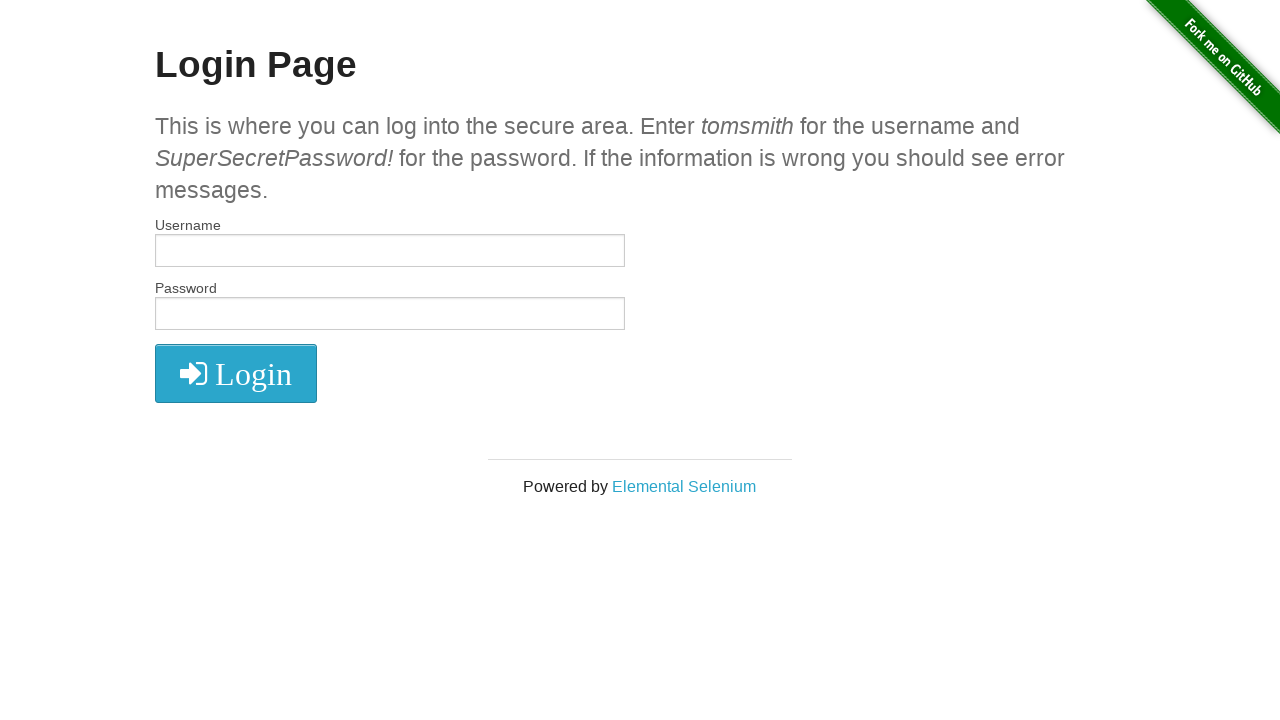

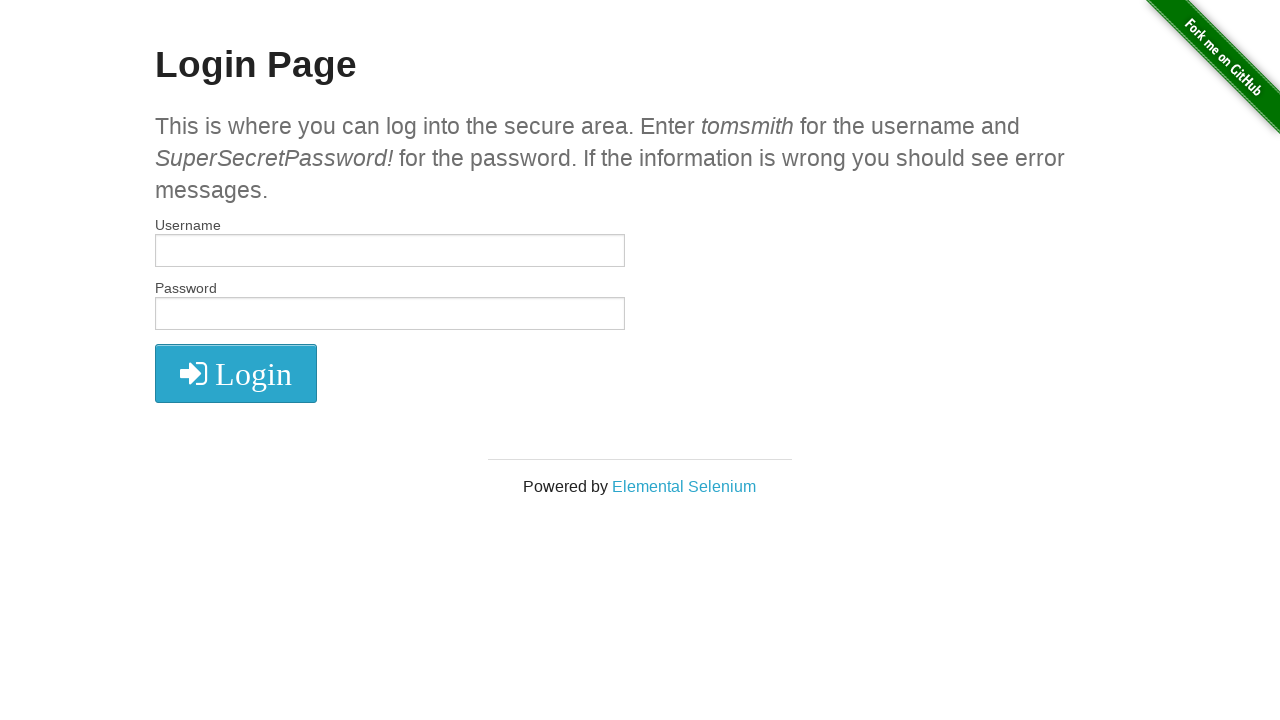